Tests TodoMVC application by adding two new todo items using the input field

Starting URL: https://todomvc4tasj.herokuapp.com/

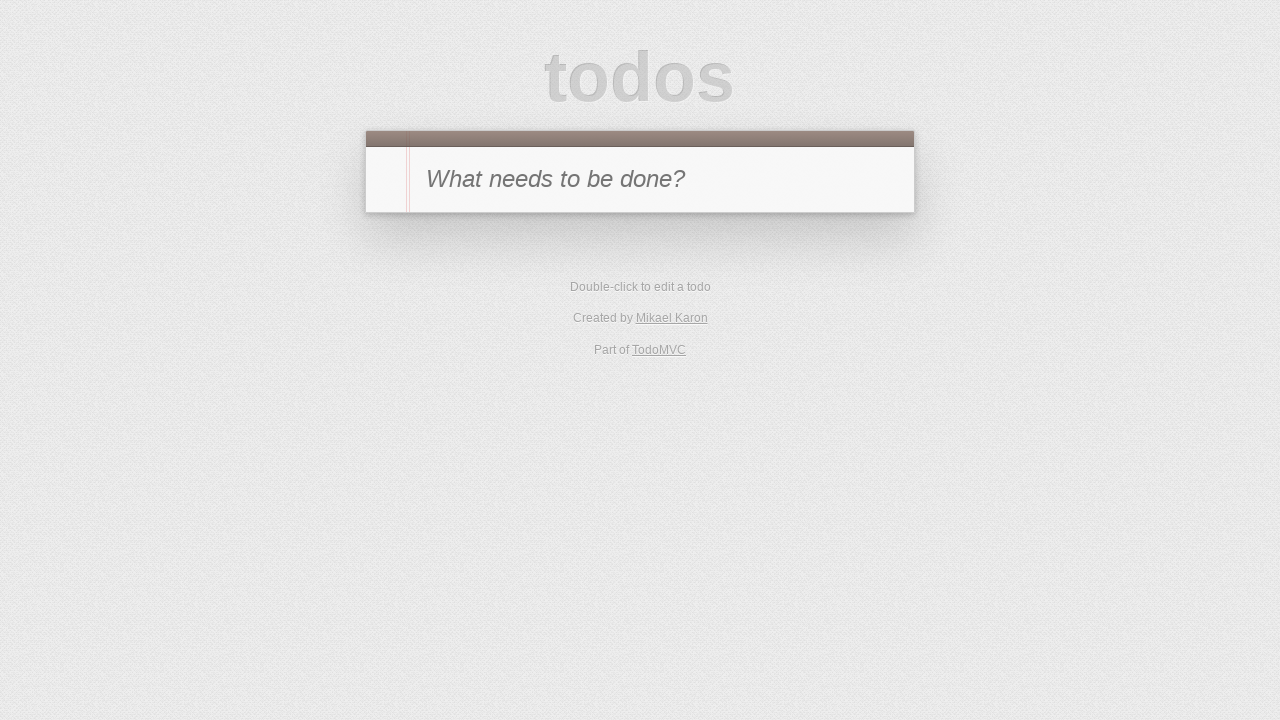

Navigated to TodoMVC application
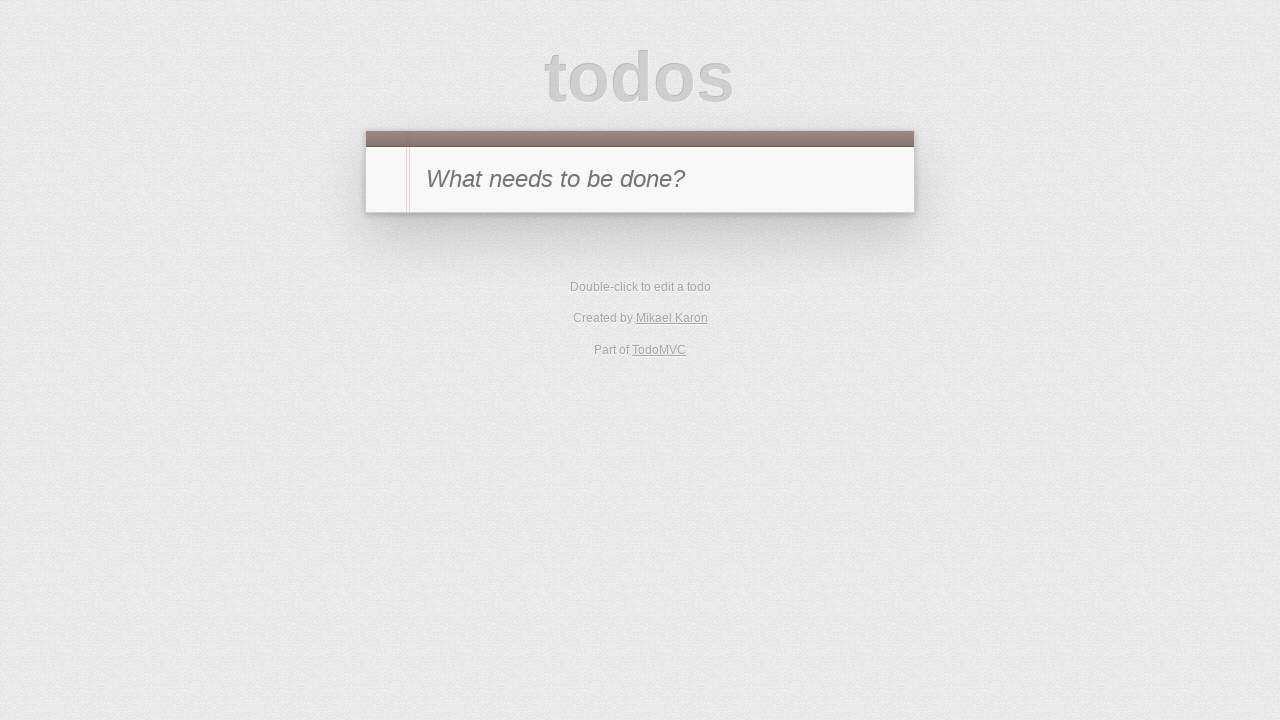

Filled input field with first todo item 'a' on #new-todo
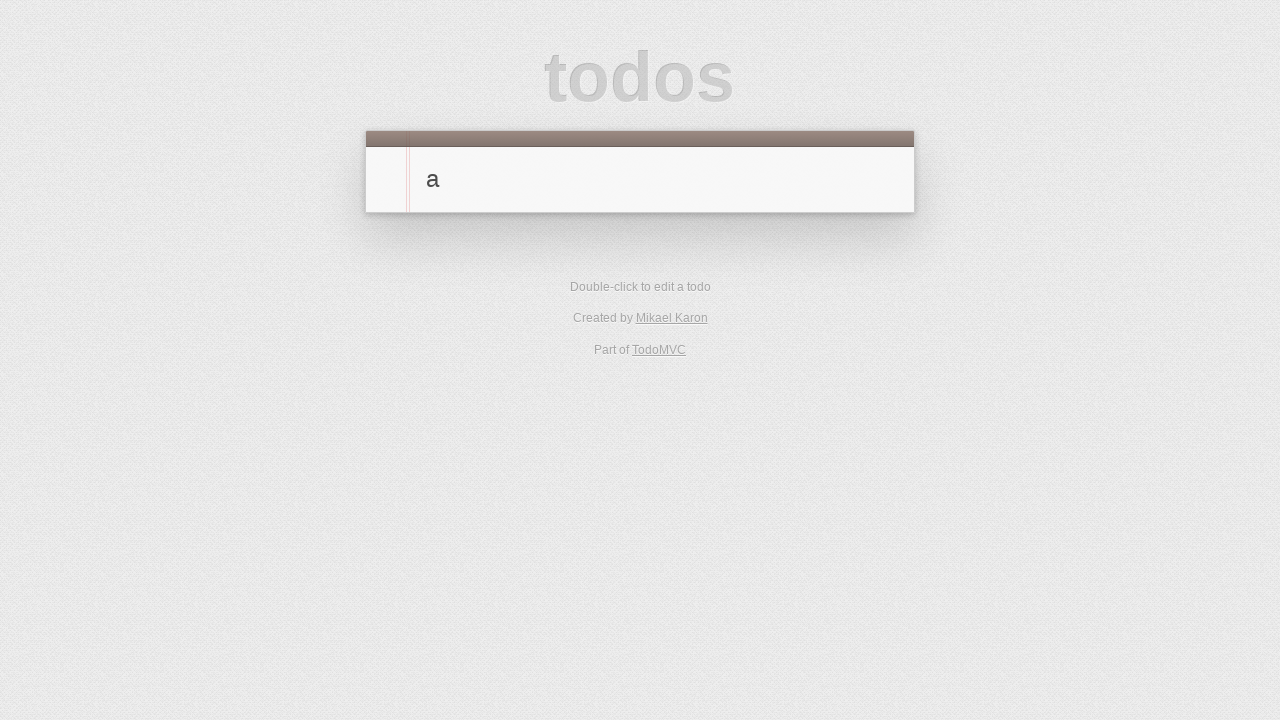

Pressed Enter to add first todo item on #new-todo
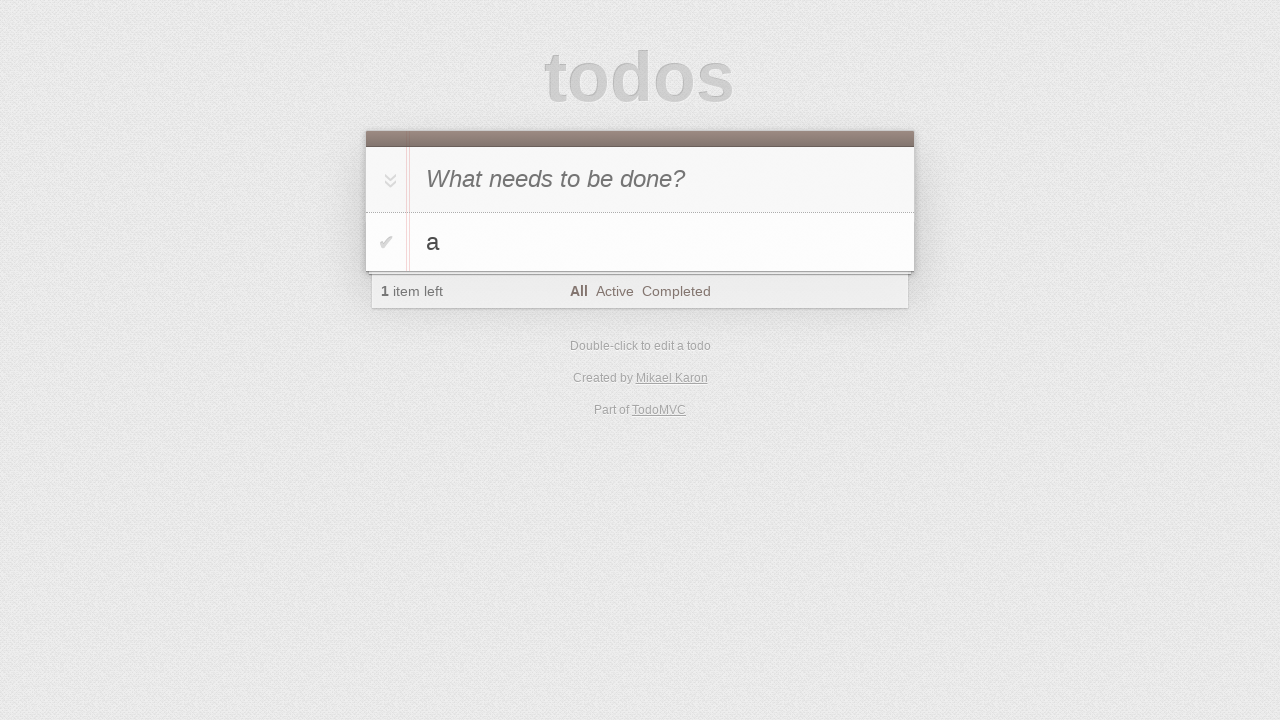

Filled input field with second todo item 'b' on #new-todo
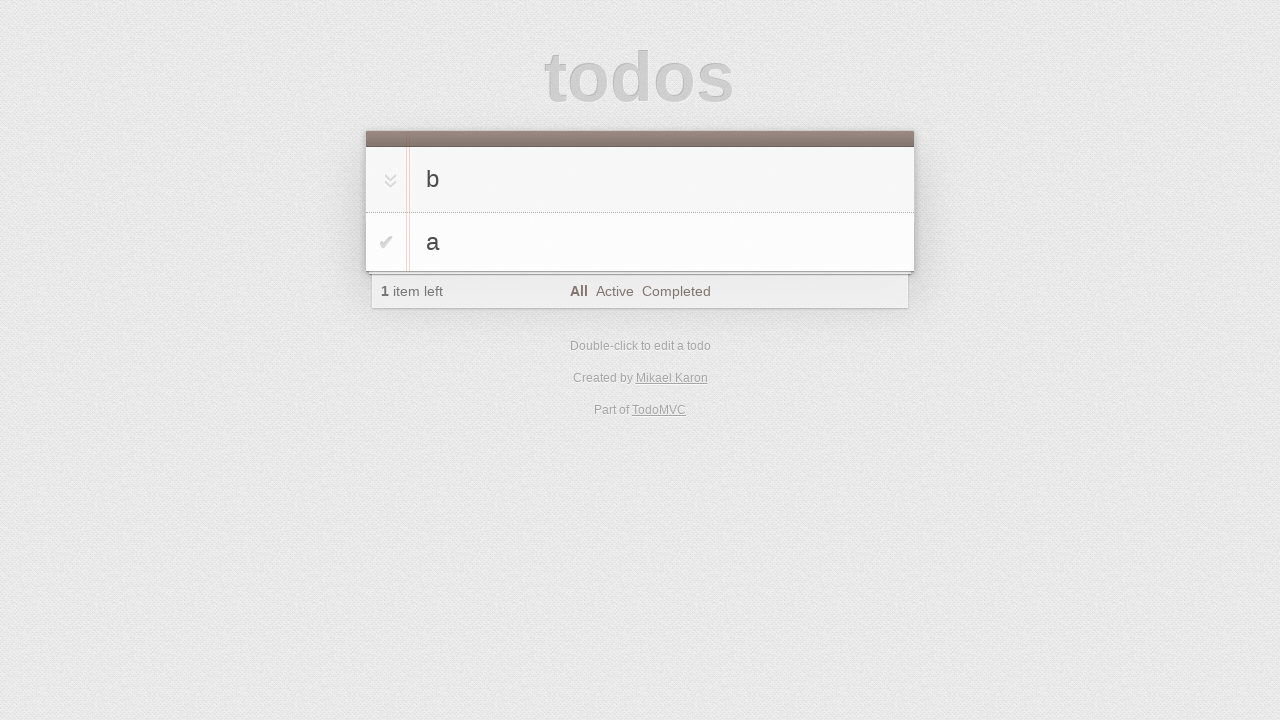

Pressed Enter to add second todo item on #new-todo
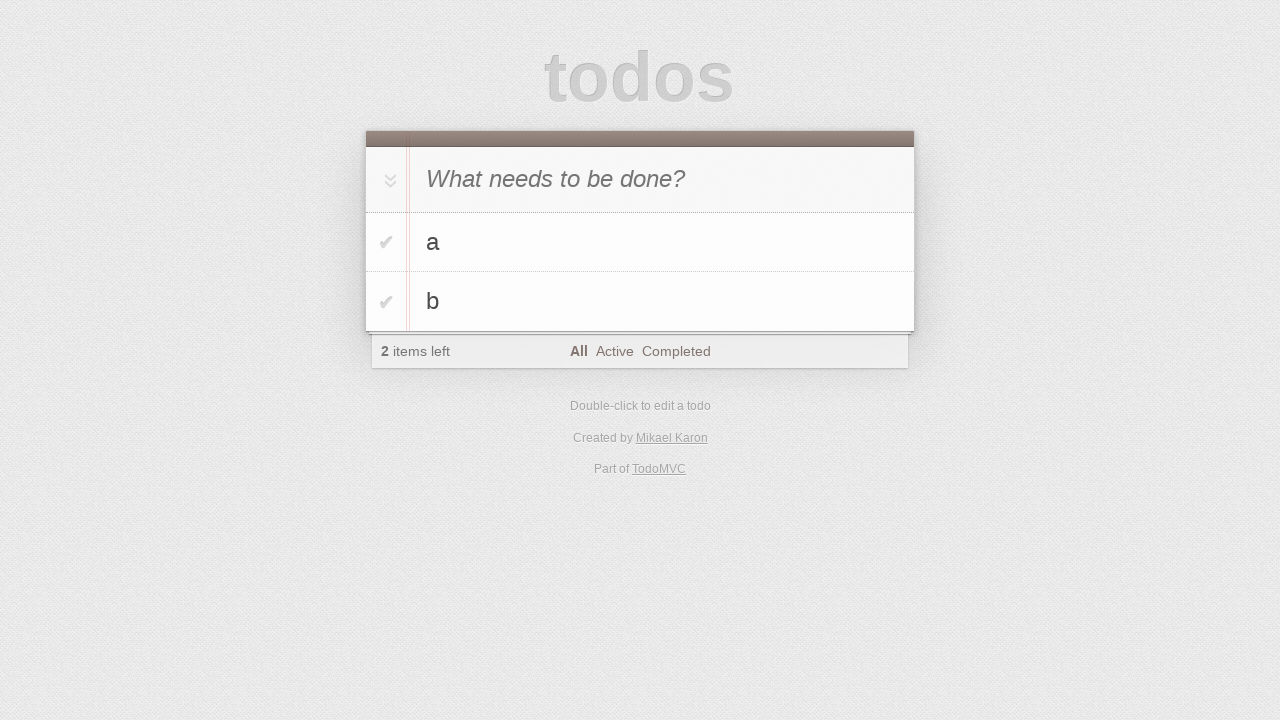

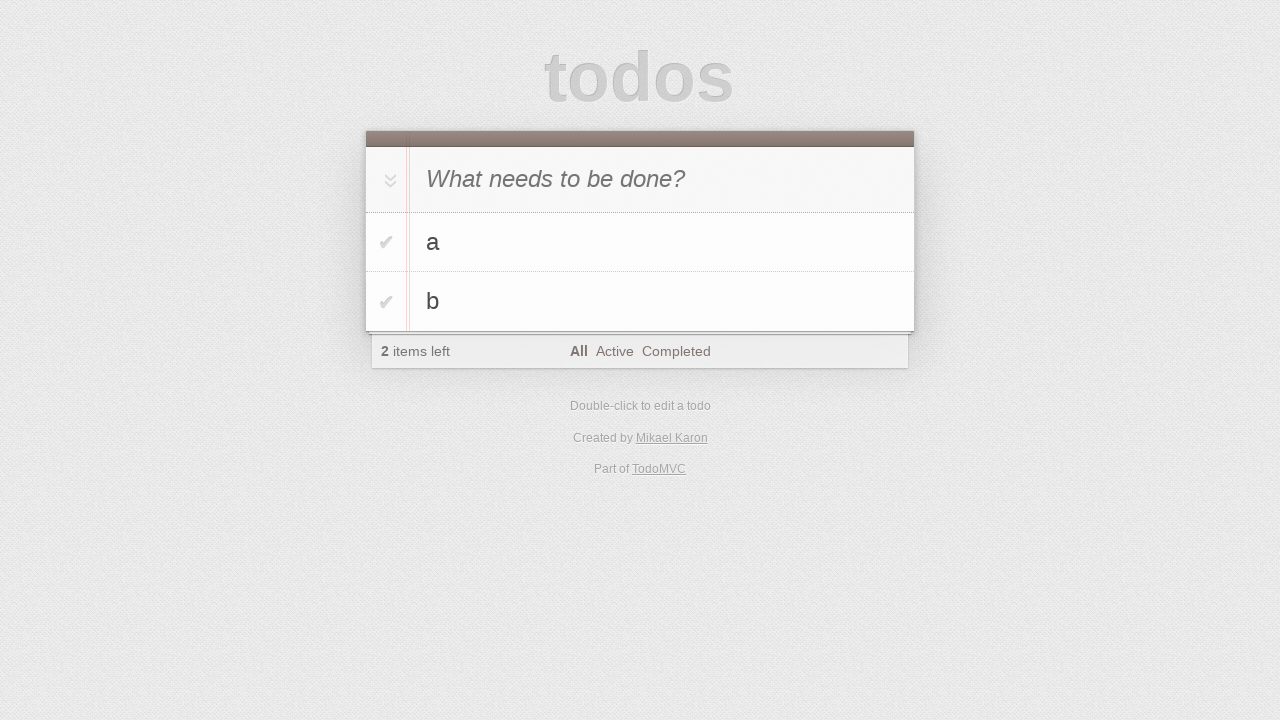